Tests dropdown selection functionality by selecting specific values from year, month, day, and state dropdown menus

Starting URL: https://testcenter.techproeducation.com/index.php?page=dropdown

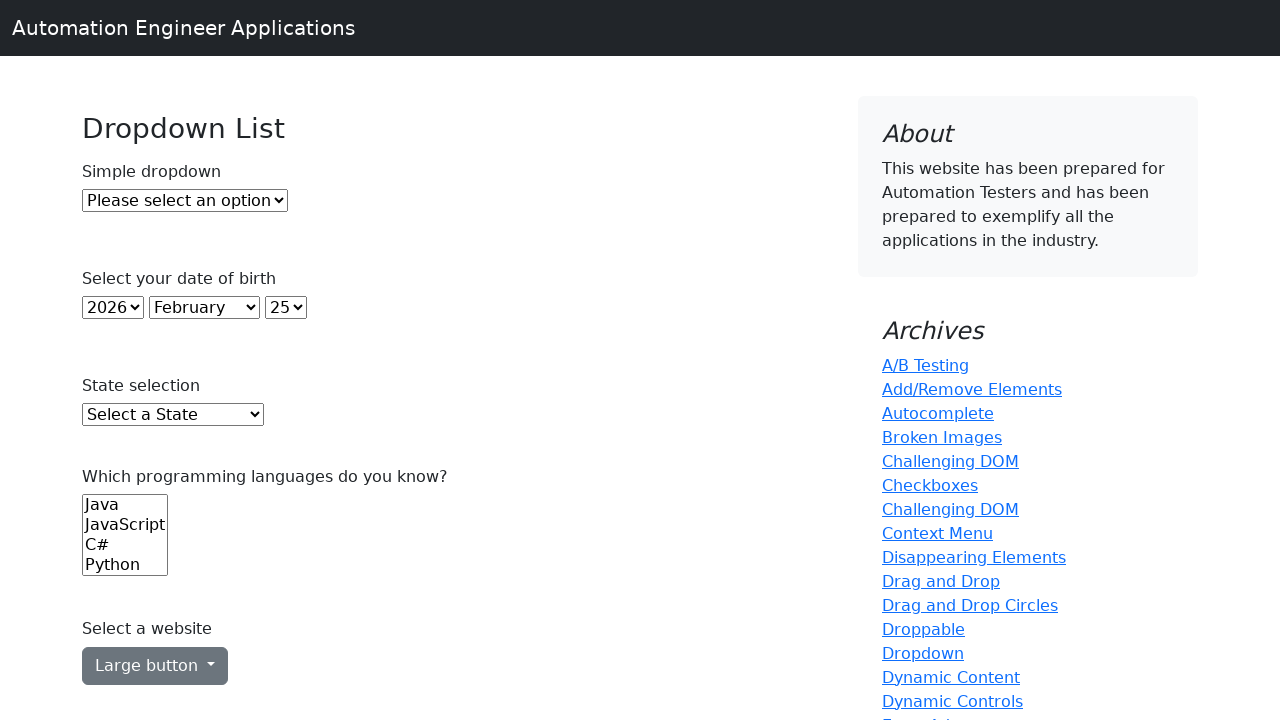

Selected year 2005 from year dropdown on select#year
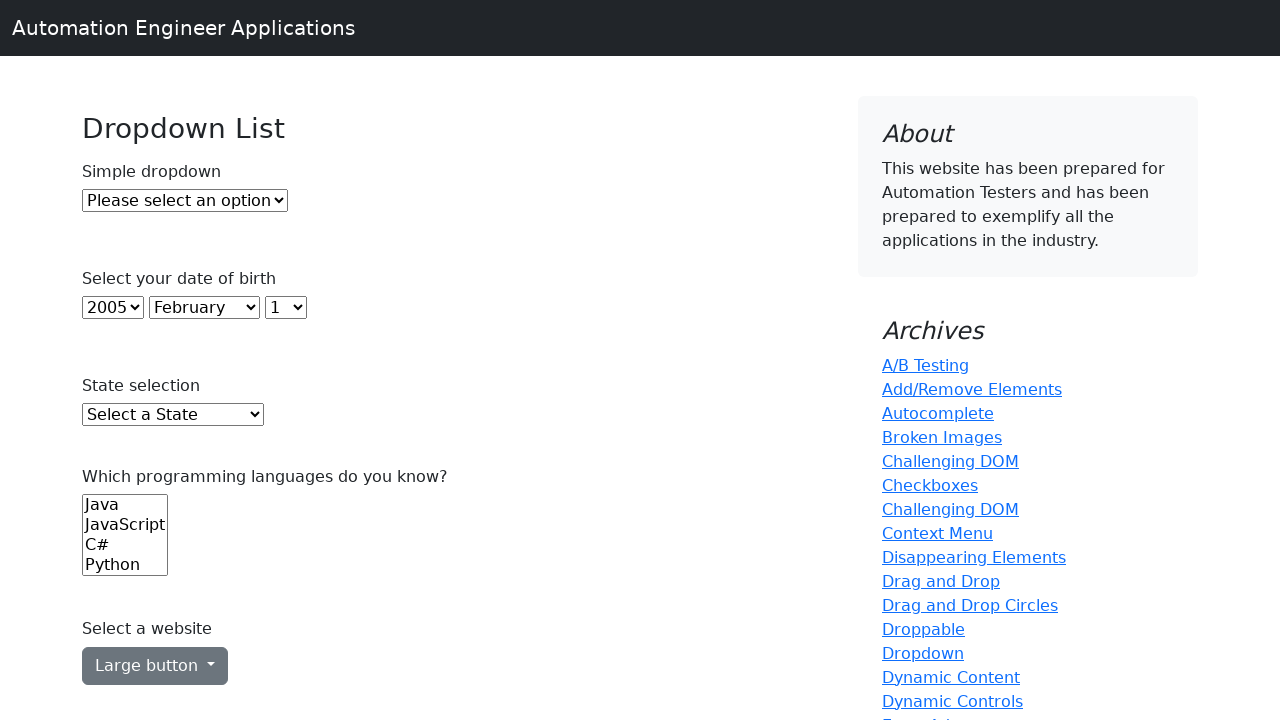

Selected November from month dropdown on select#month
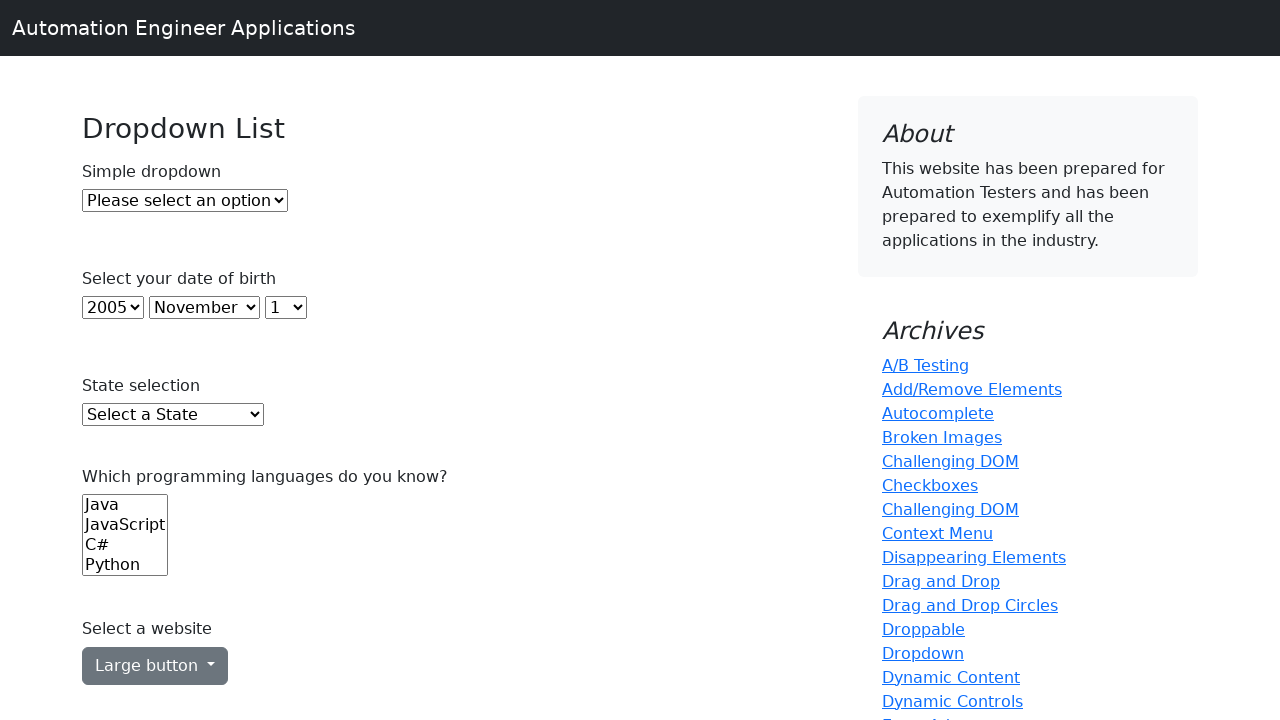

Selected day 10 from day dropdown on select#day
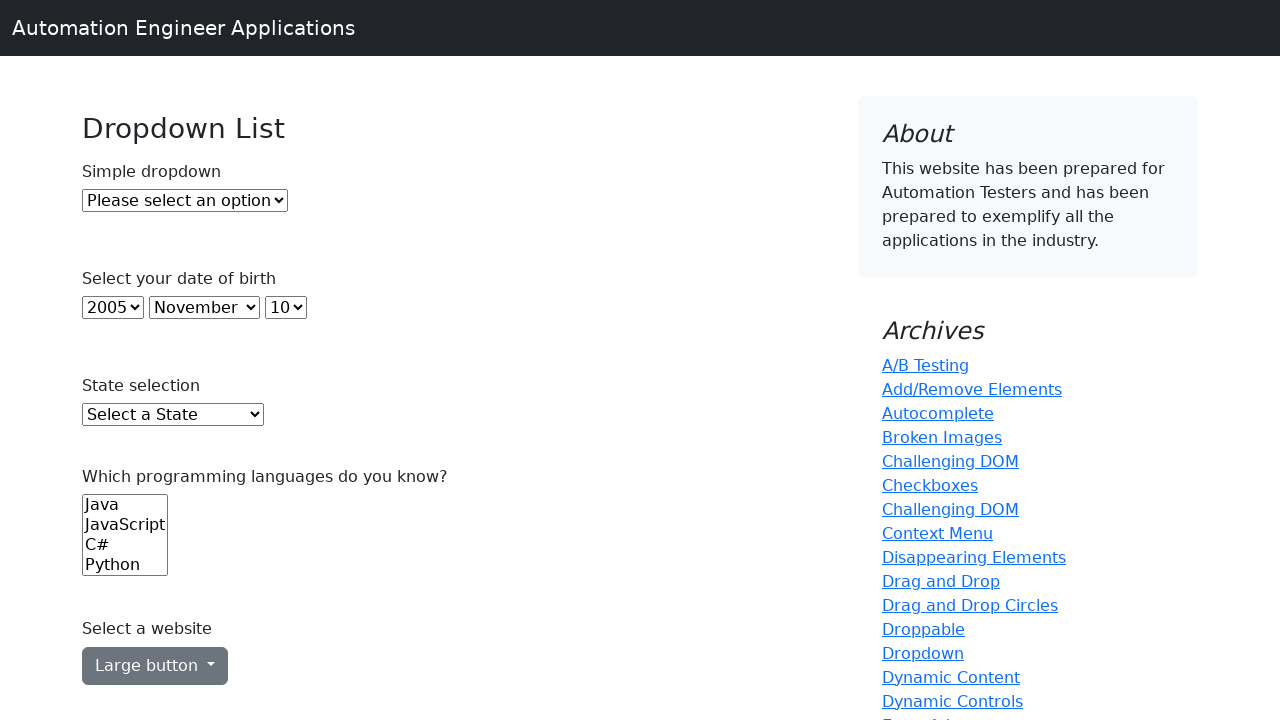

Selected Texas from state dropdown on select#state
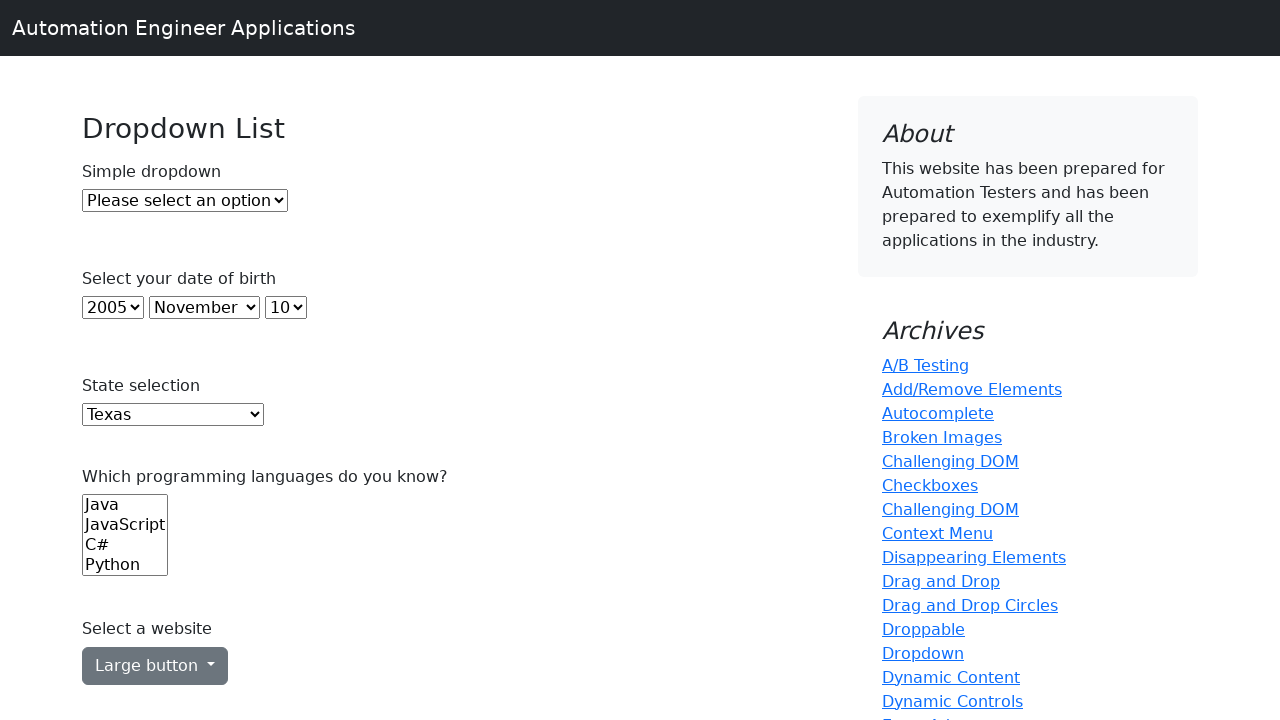

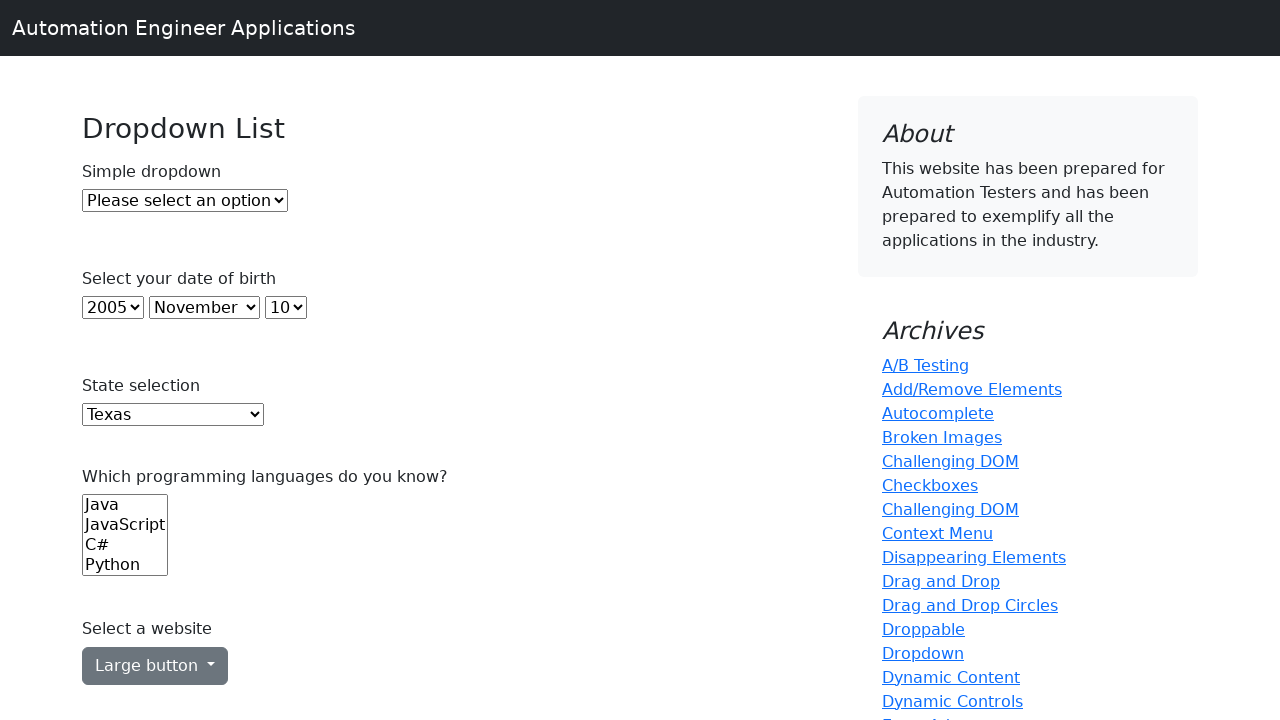